Tests drag and drop functionality by dragging an element from source to destination using click and hold actions

Starting URL: https://demoqa.com/droppable

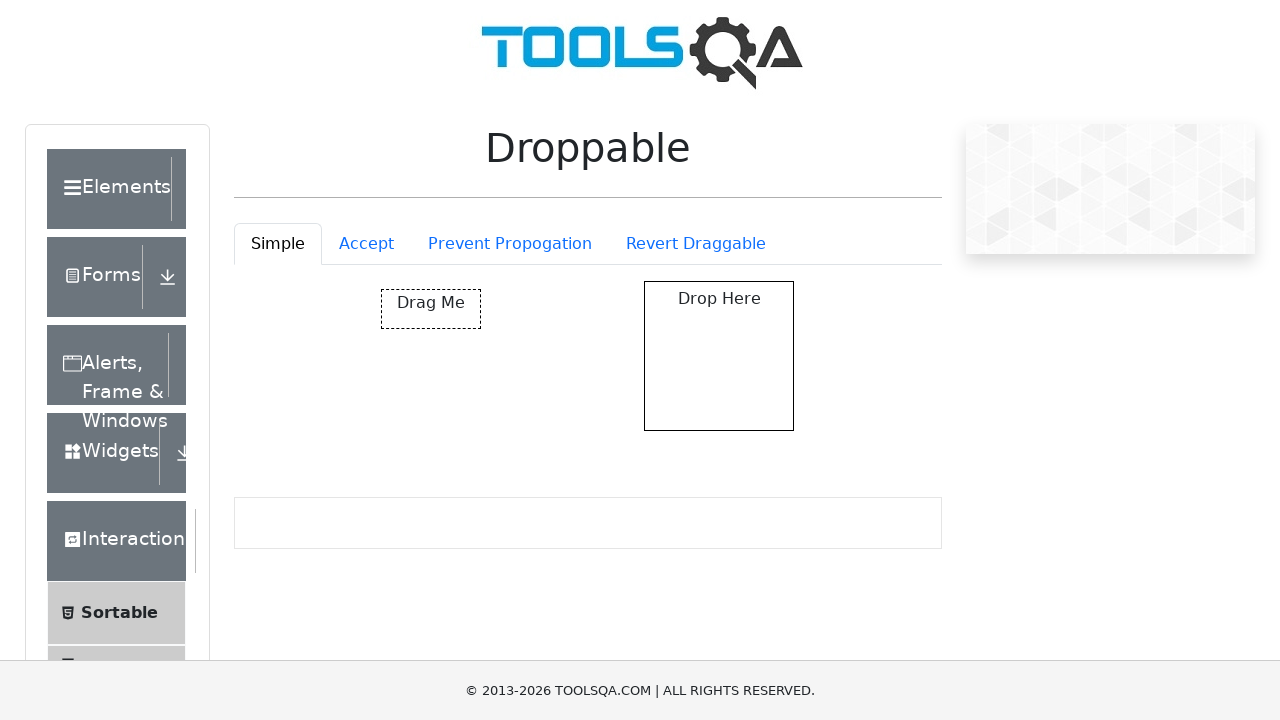

Scrolled draggable element into view
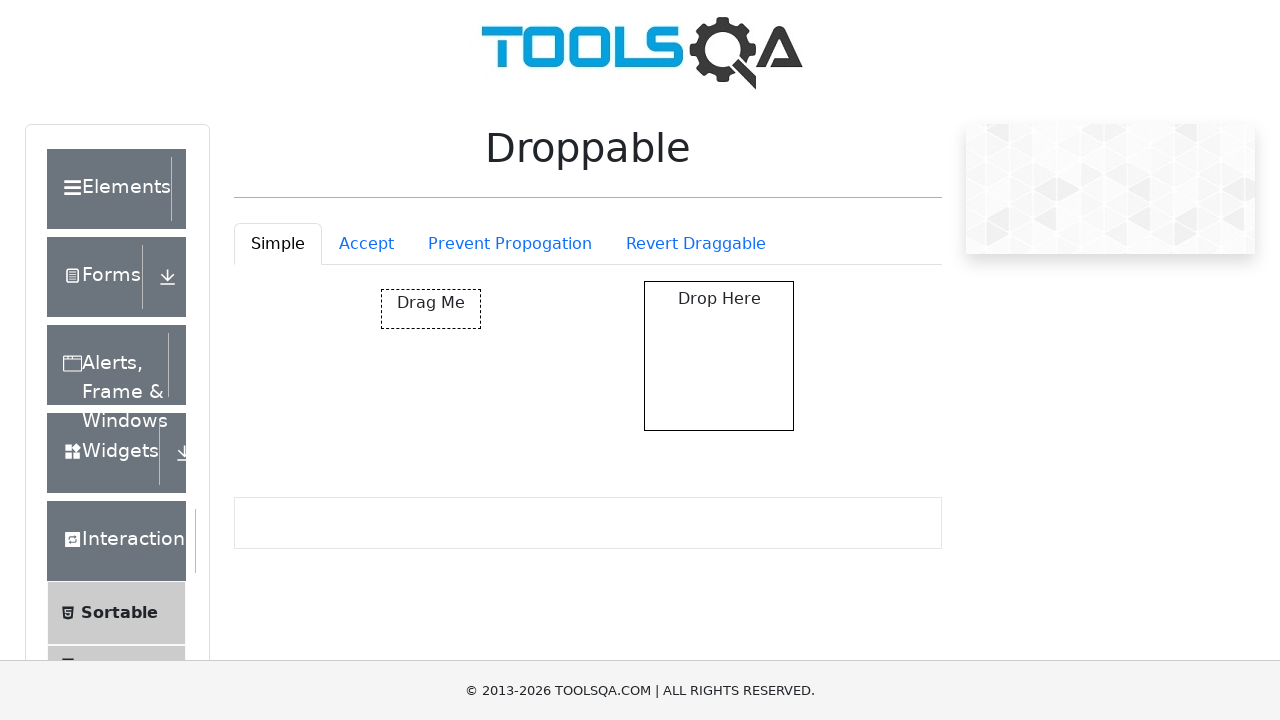

Located droppable target element
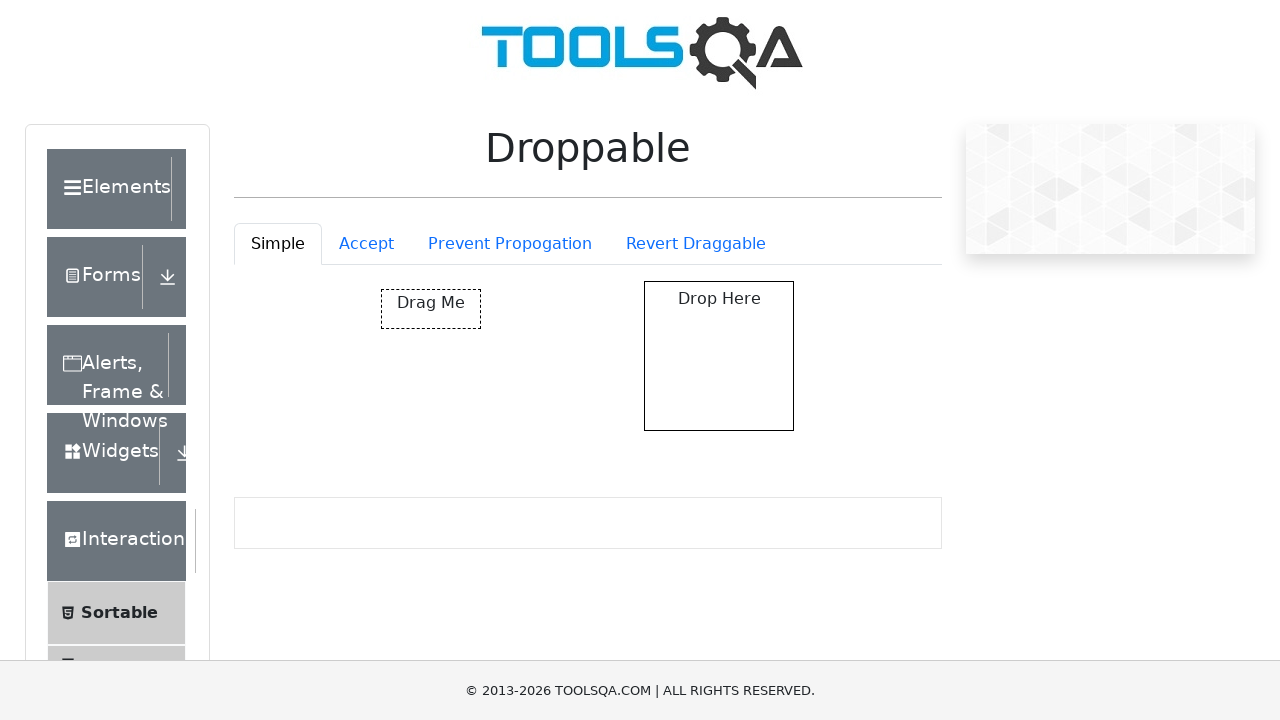

Dragged element from source to destination using click and hold at (719, 356)
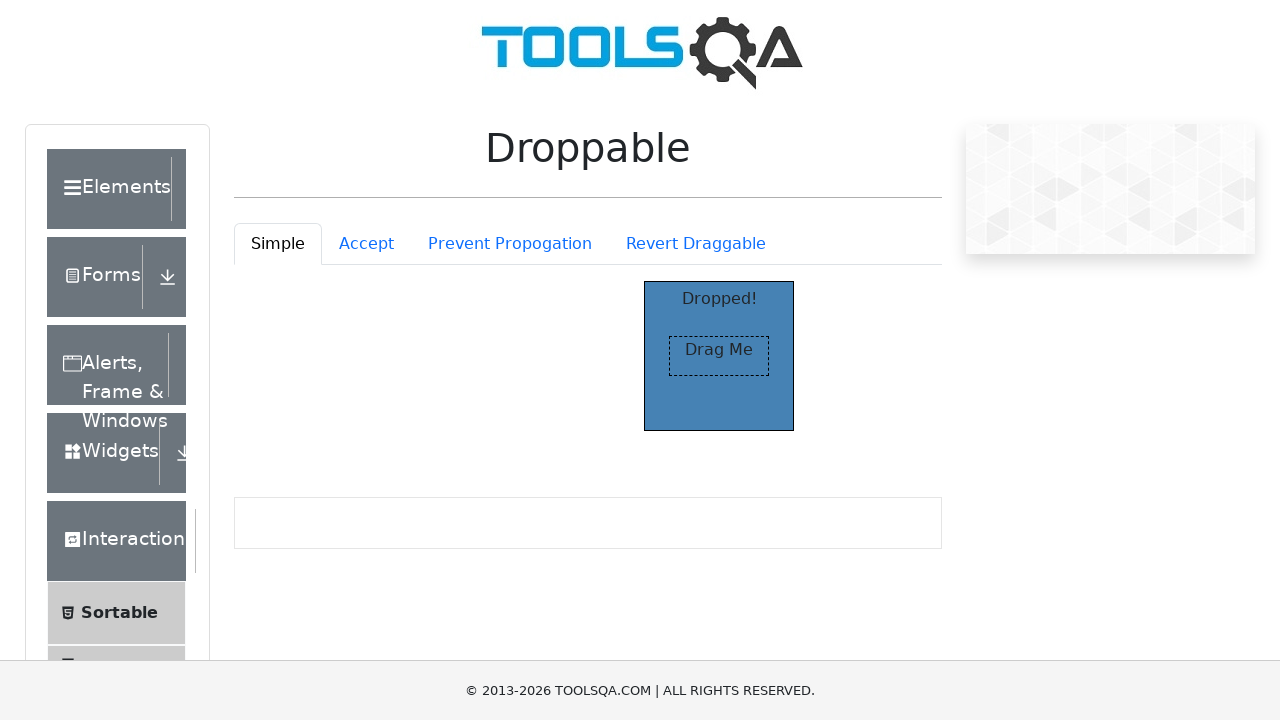

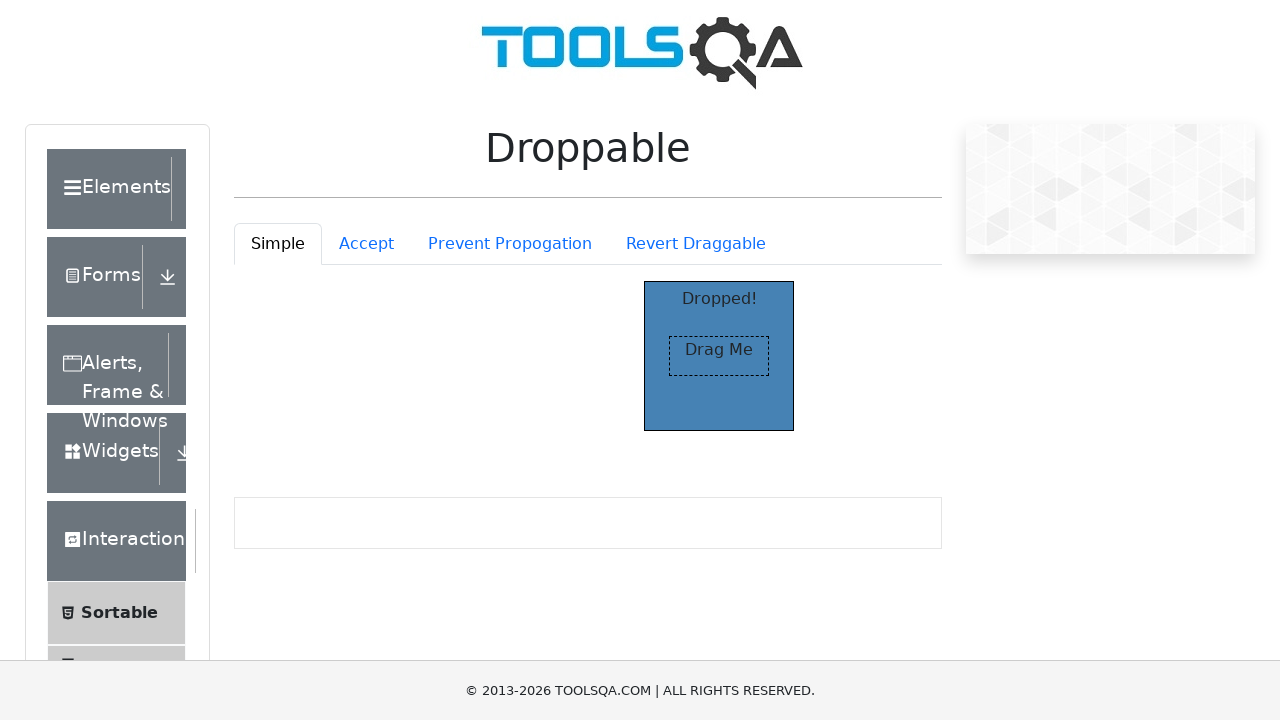